Navigates to RedBus website and verifies the page loads successfully

Starting URL: https://www.redbus.in/

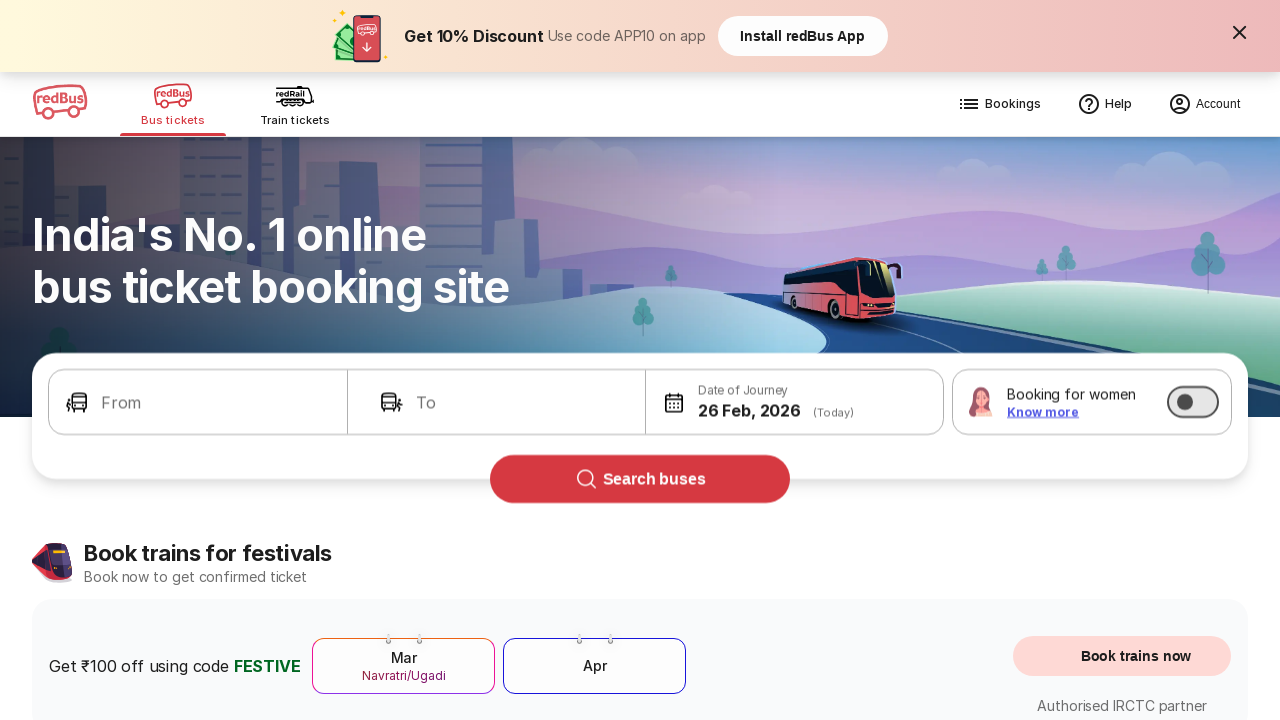

Waited for RedBus page to load with networkidle state
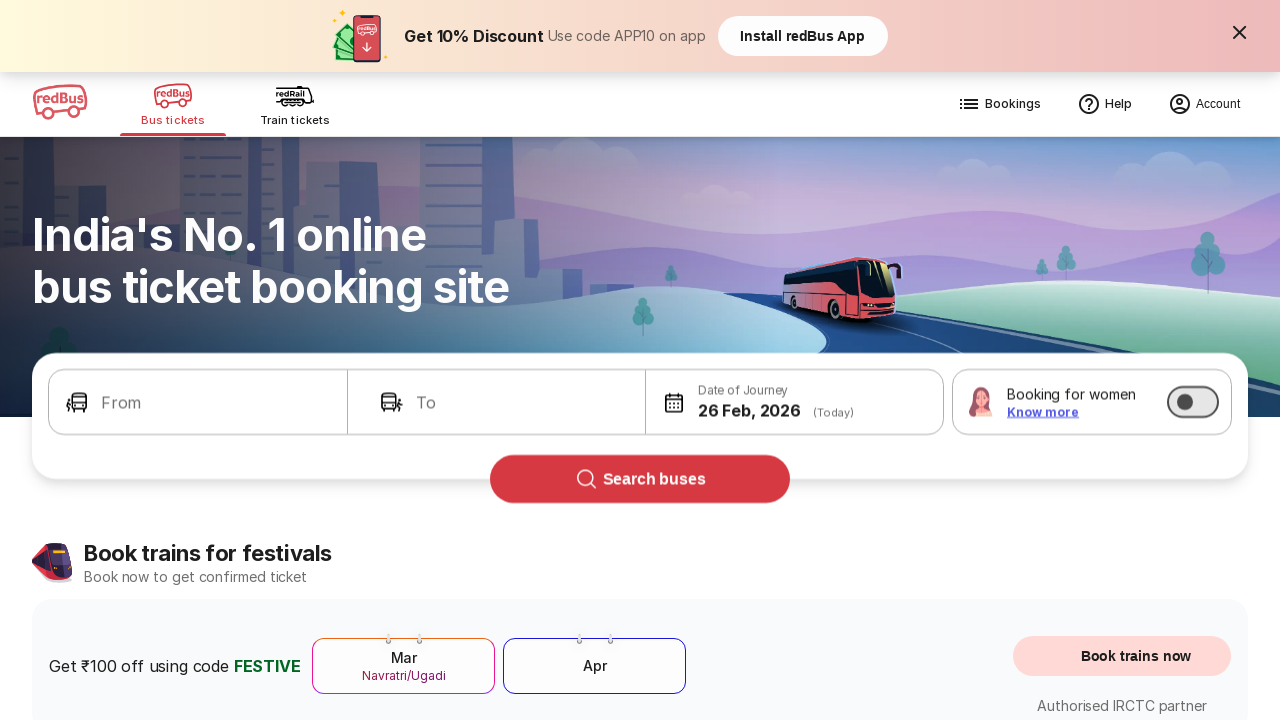

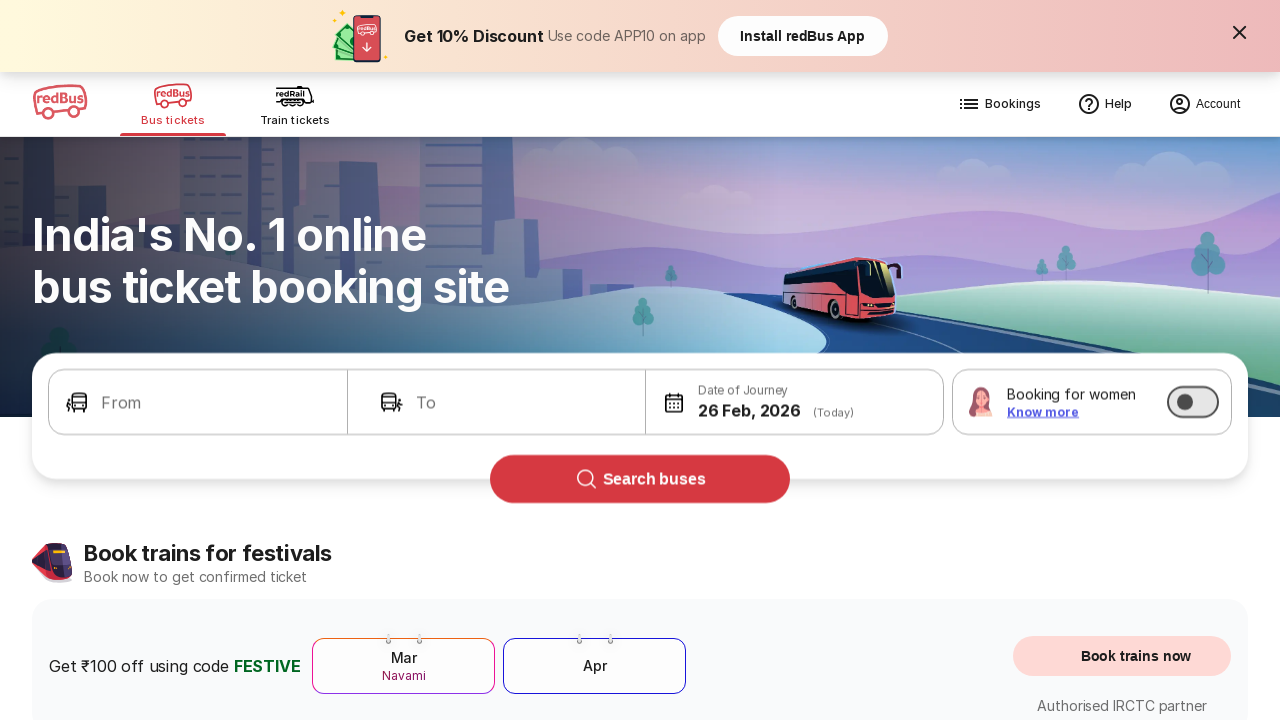